Tests clicking the external link to the IR main site from the header

Starting URL: https://www.taxtechnical.ird.govt.nz/

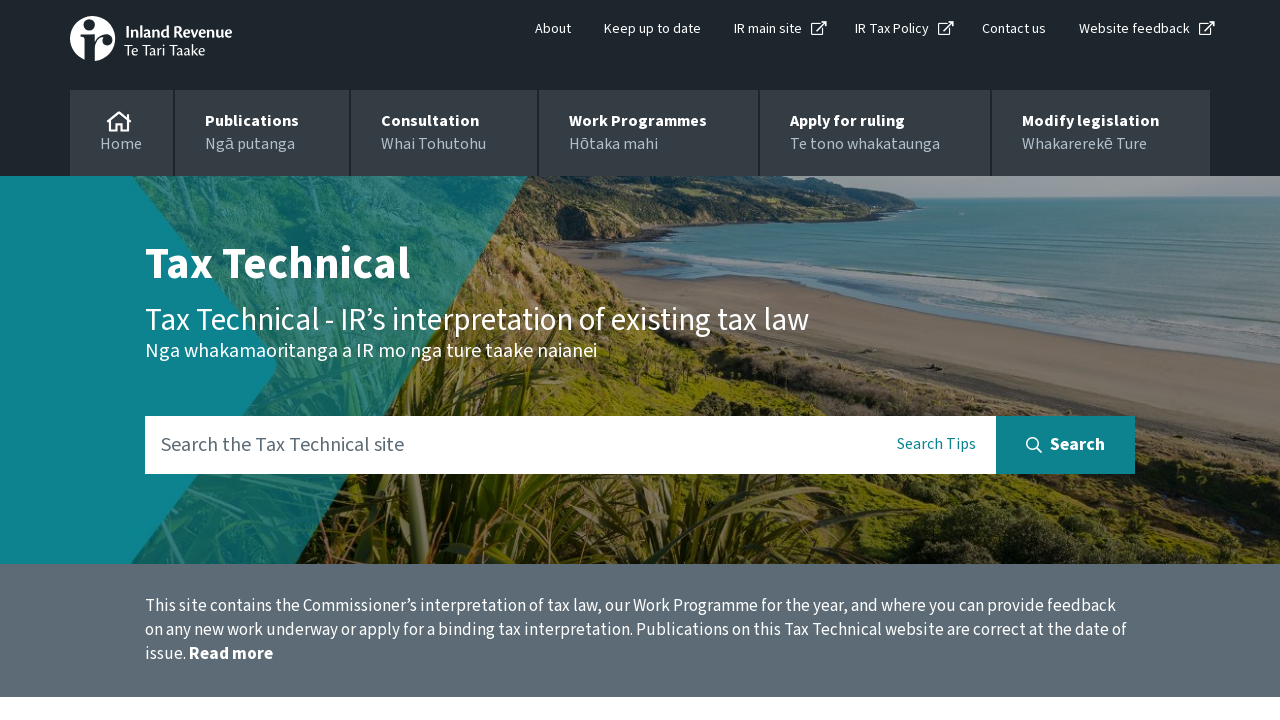

Navigated to Tax Technical website
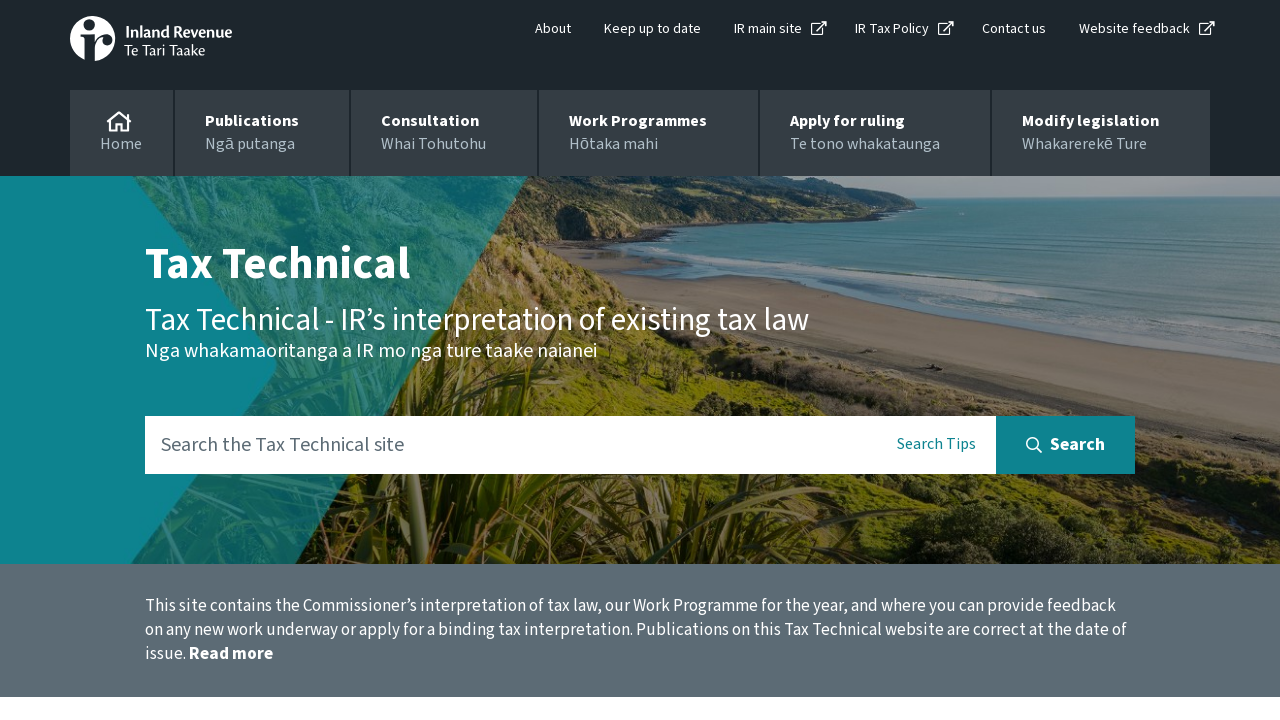

Clicked external link to IR main site from header at (768, 29) on a[title='IR main site']
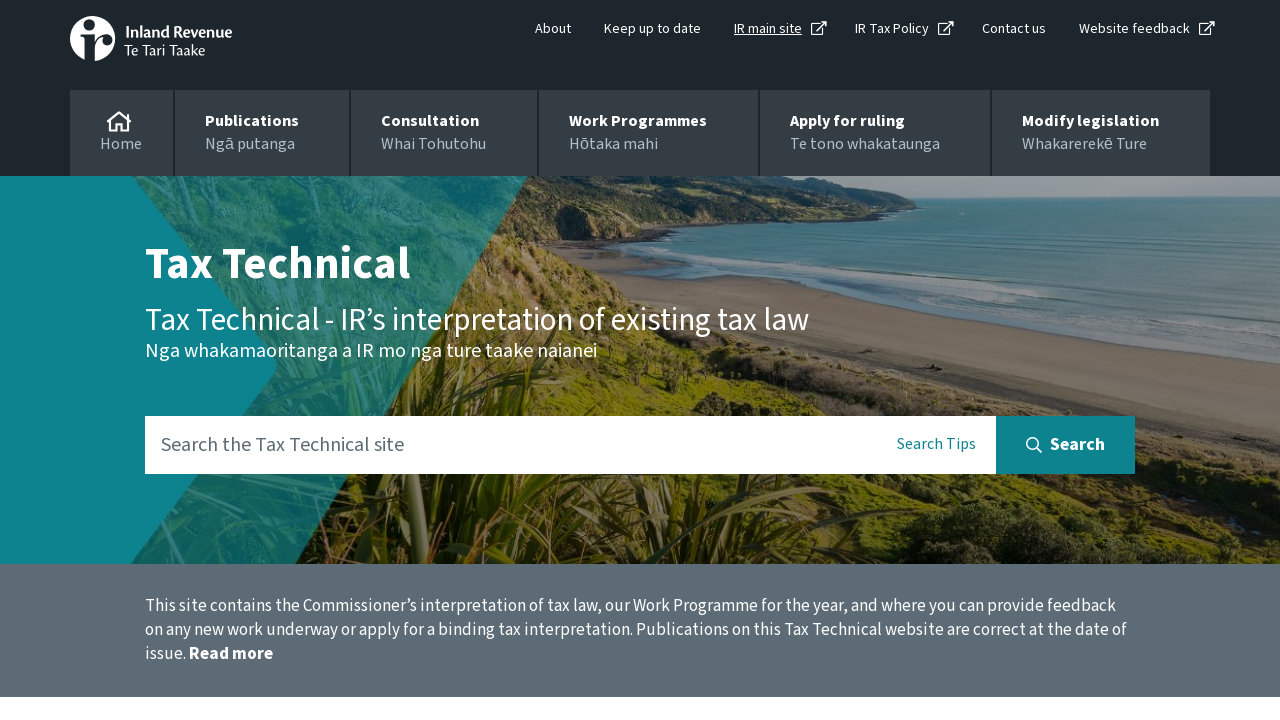

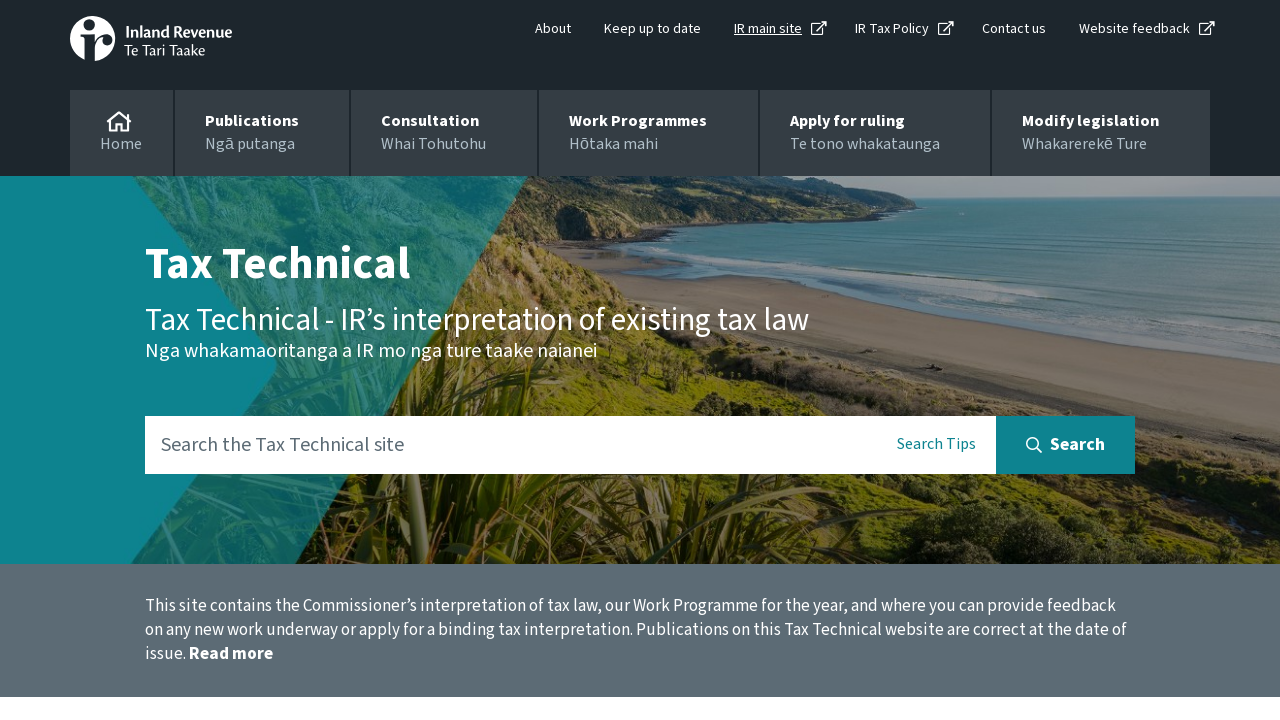